Tests window handling by opening a new window via button click and verifying the new window contains "Selenium" in its title

Starting URL: https://demo.automationtesting.in/Windows.html

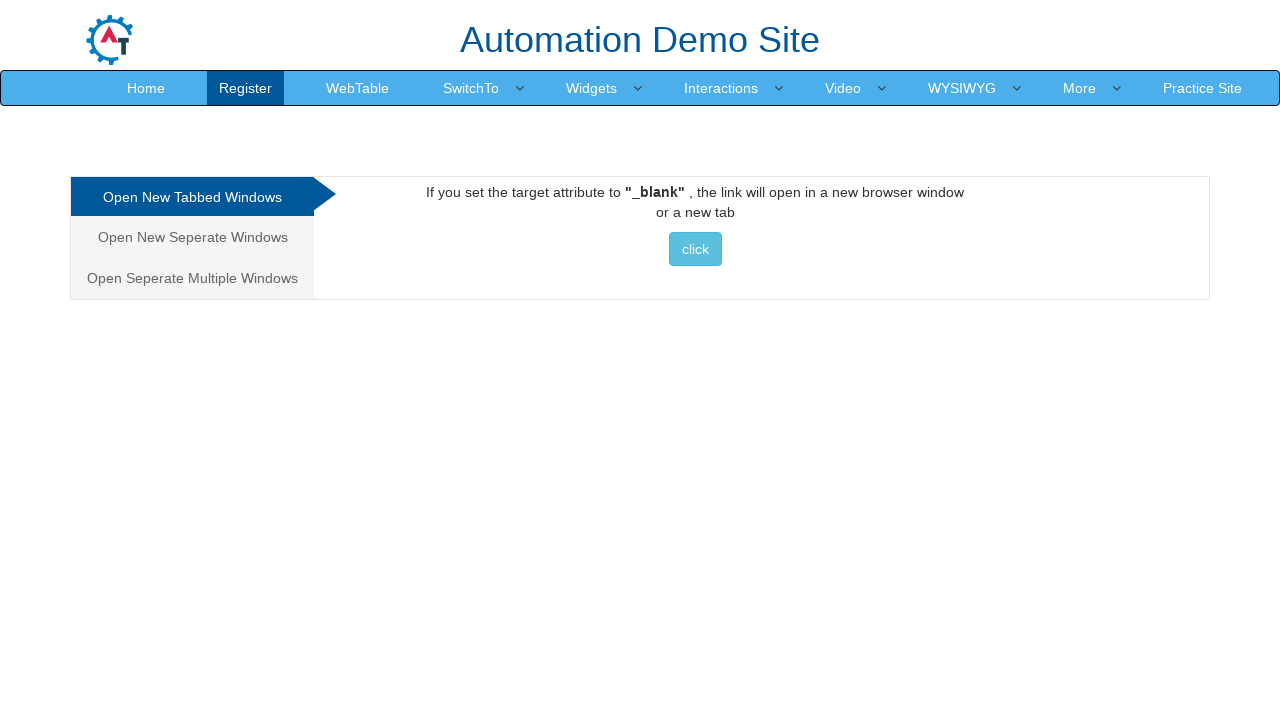

Clicked on 'Open New Seperate Windows' link at (192, 237) on xpath=//a[.='Open New Seperate Windows']
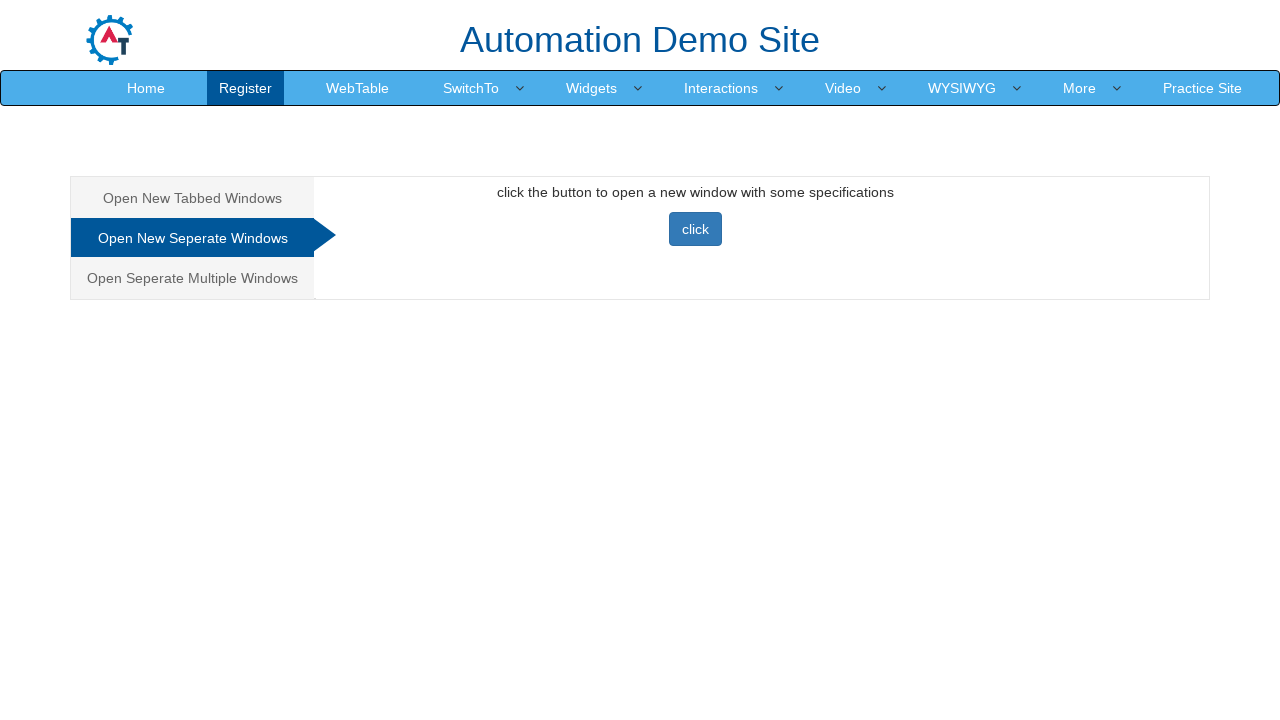

Clicked 'click' button to open new window at (695, 229) on xpath=//button[.='click']
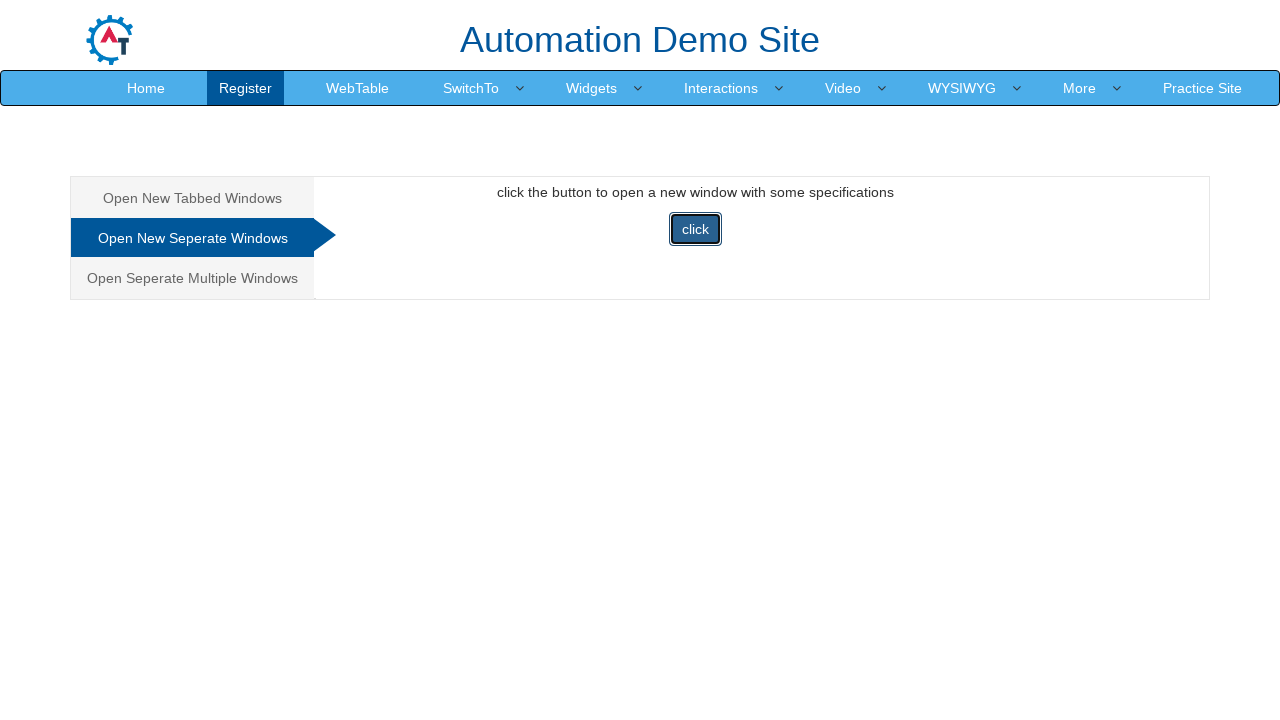

New window was opened and captured
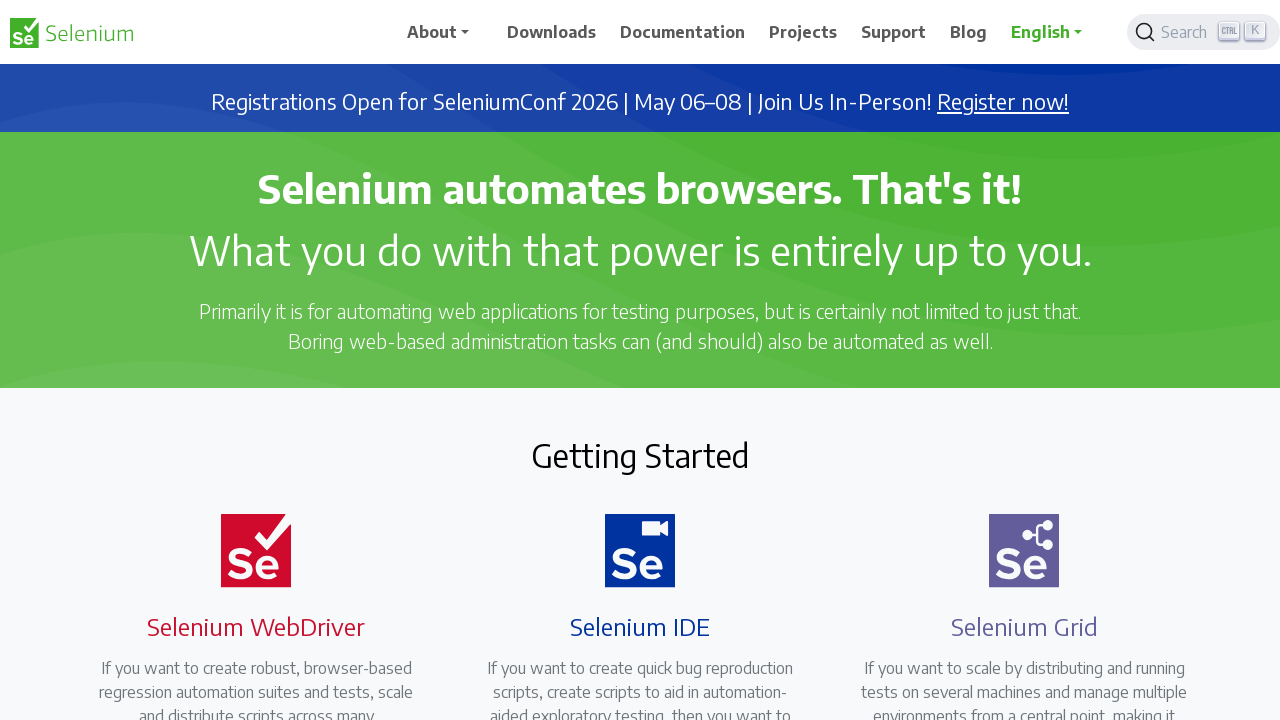

New window page load completed
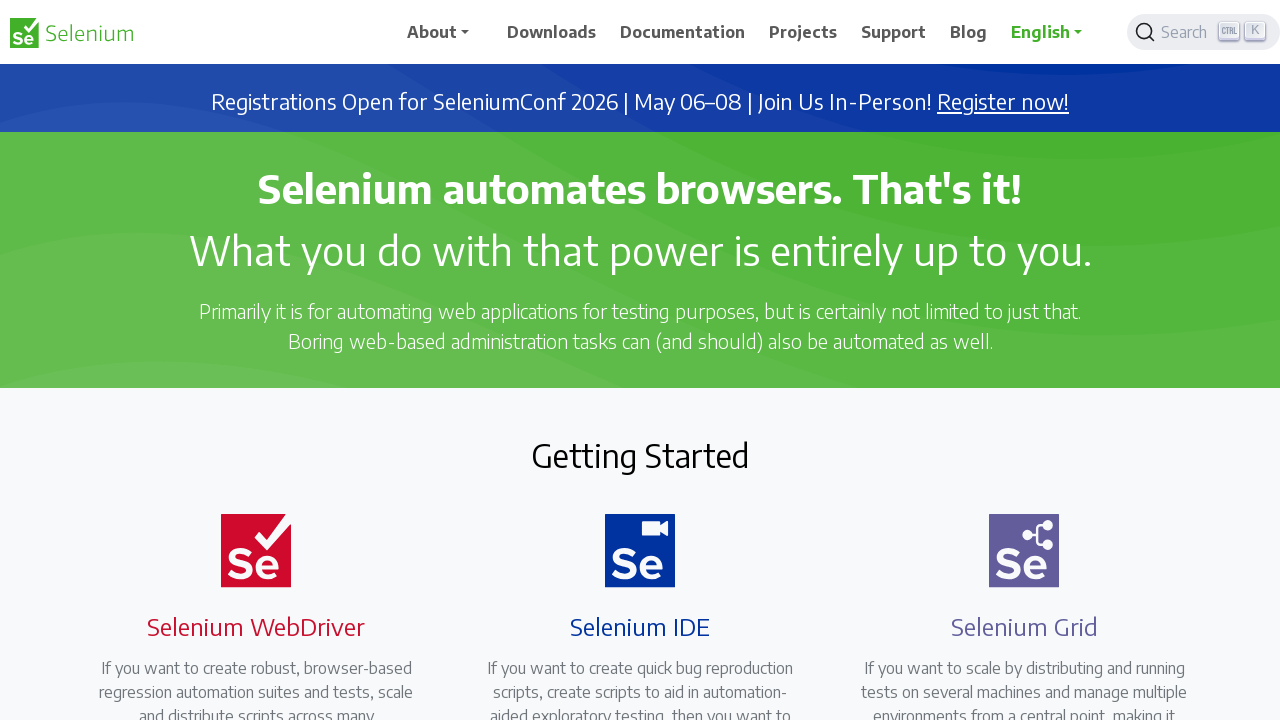

Verified that new window title contains 'Selenium'
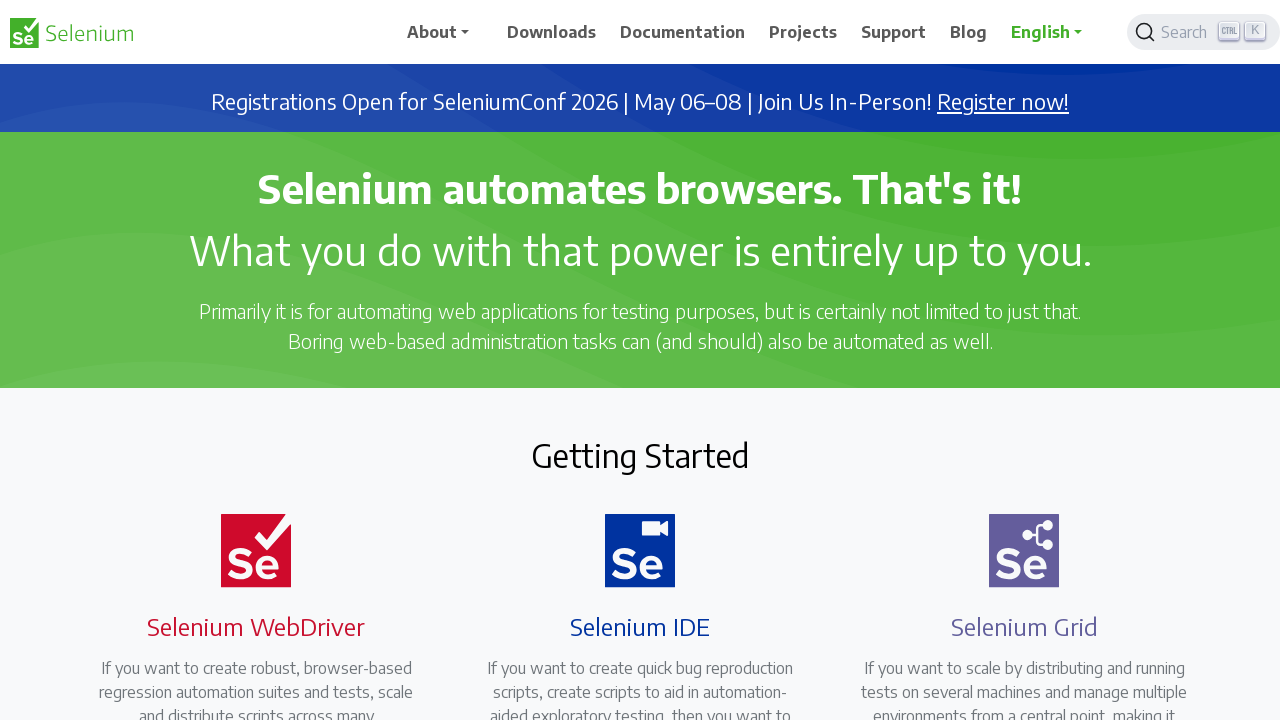

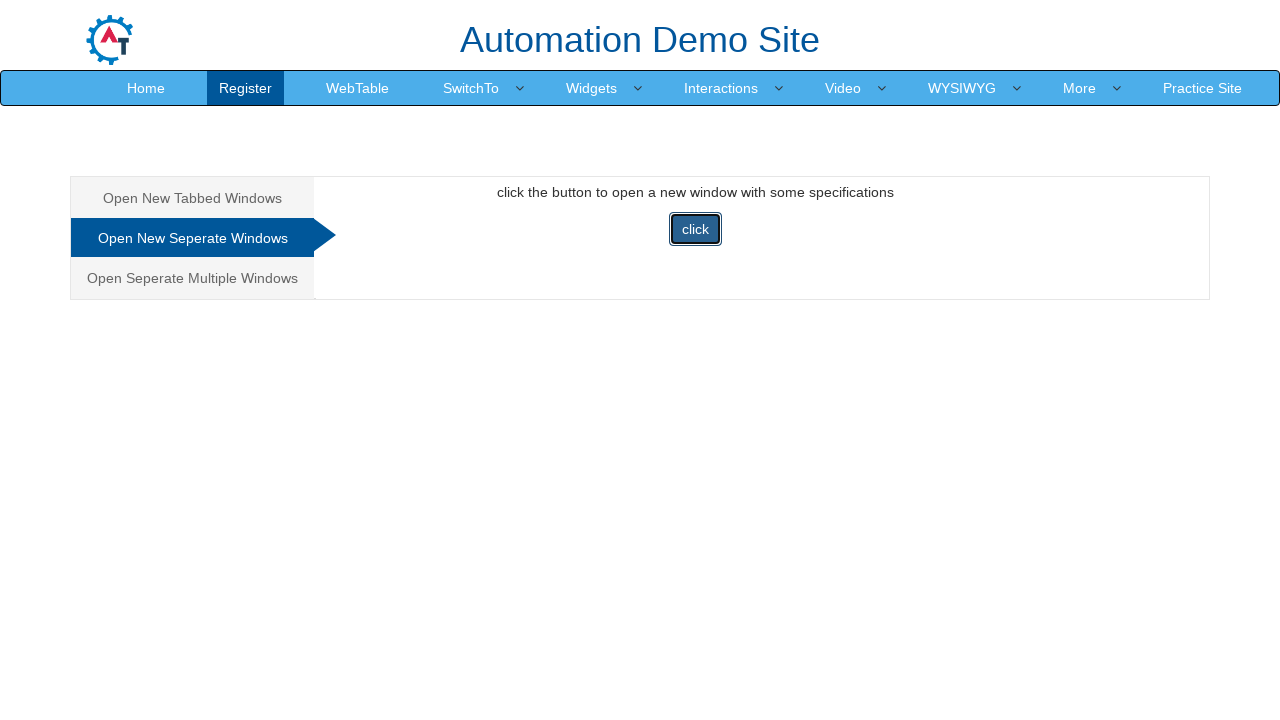